Verifies that the DuckDuckGo homepage source contains "DuckDuckGo"

Starting URL: https://duckduckgo.com/

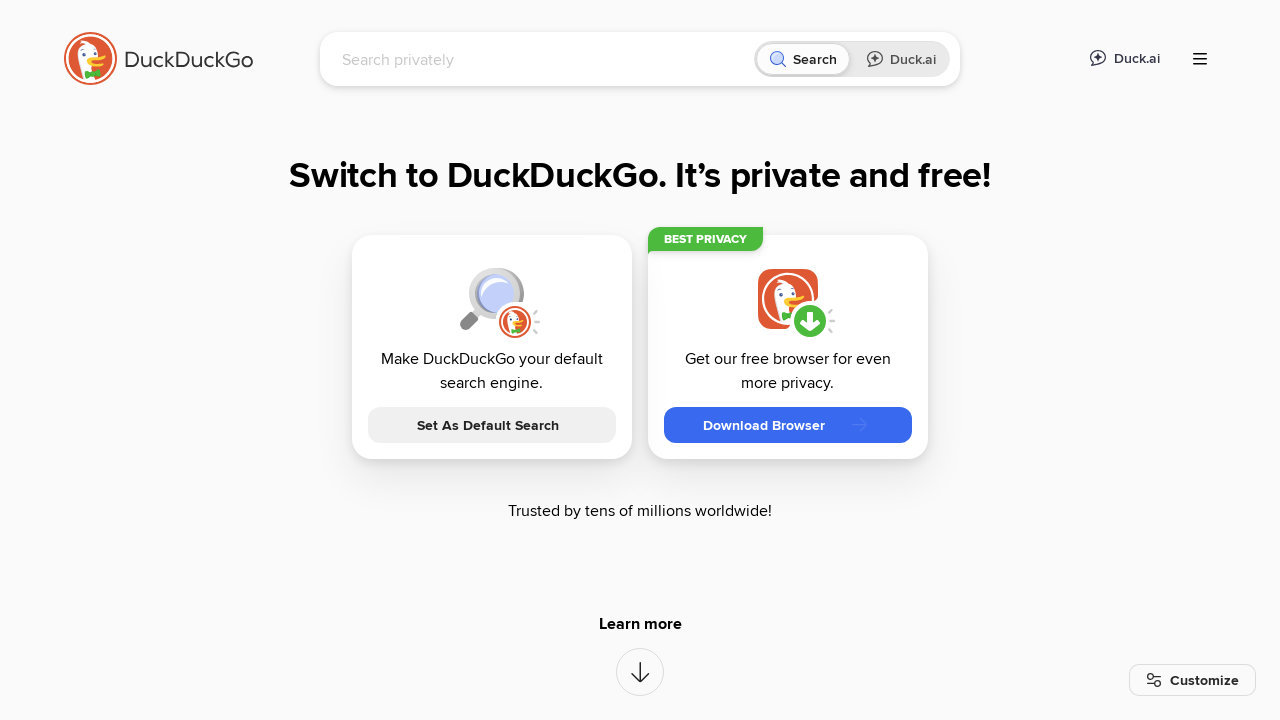

Navigated to DuckDuckGo homepage
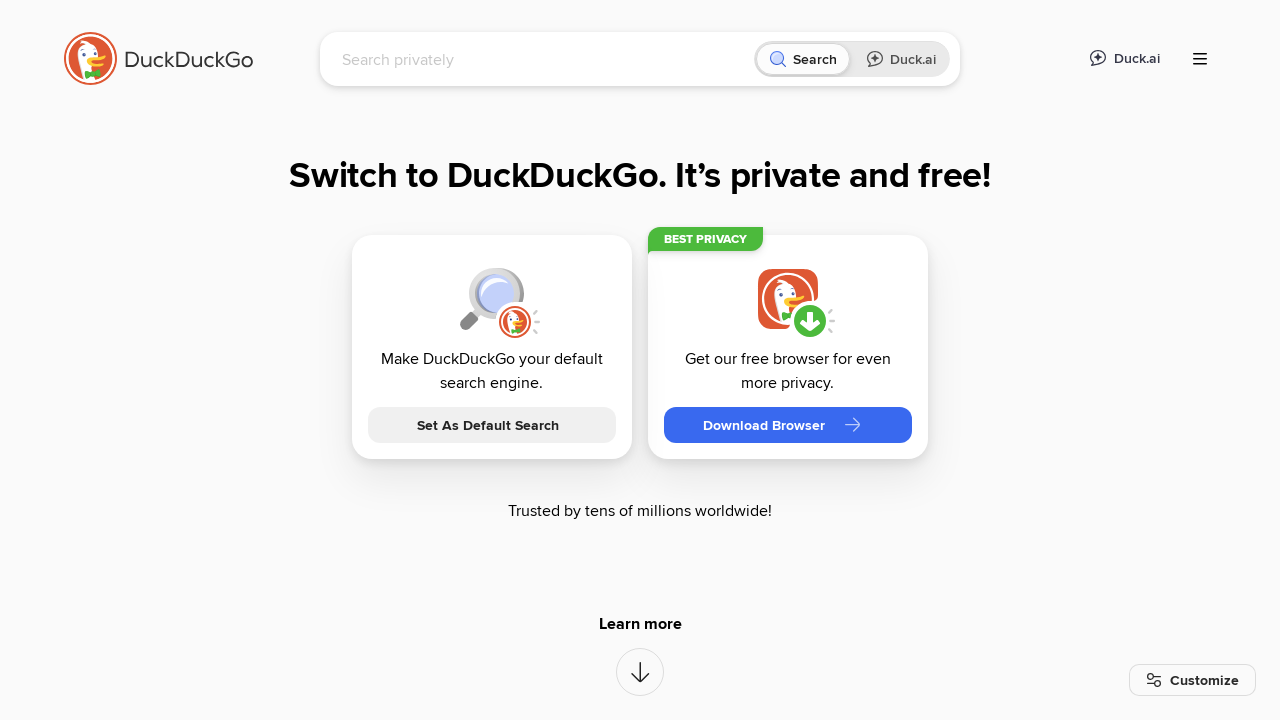

Verified that page source contains 'DuckDuckGo'
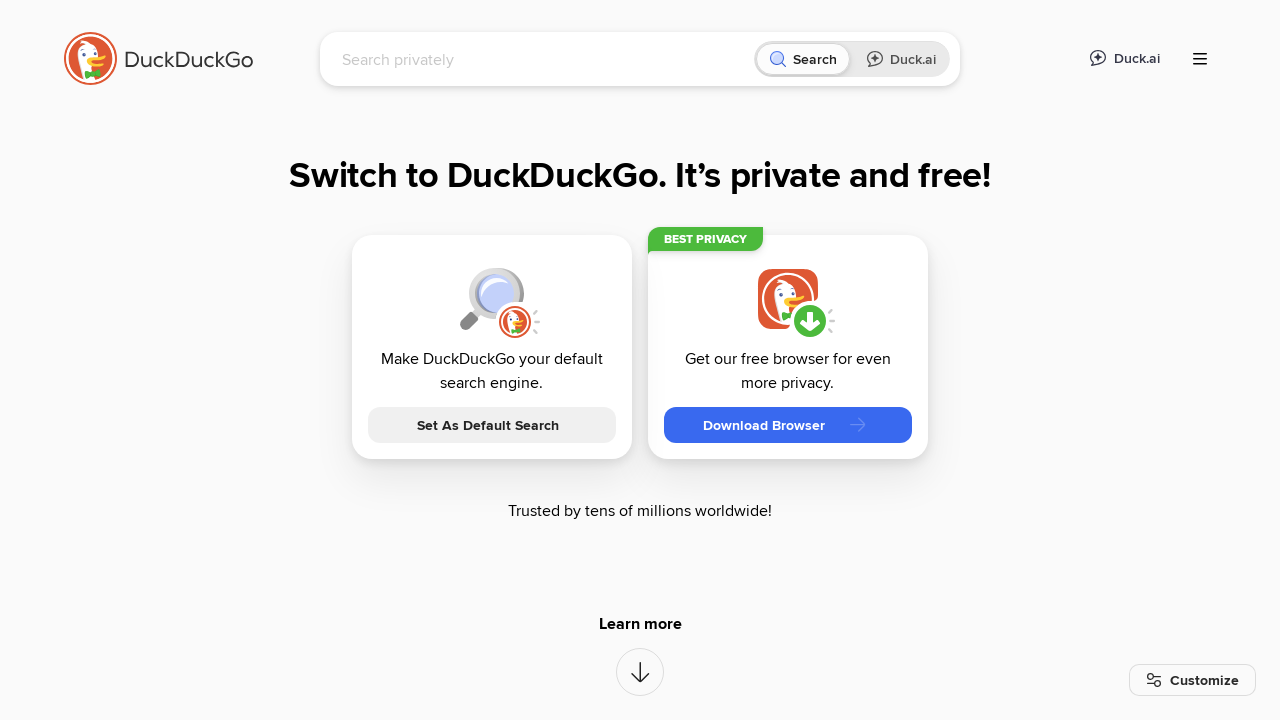

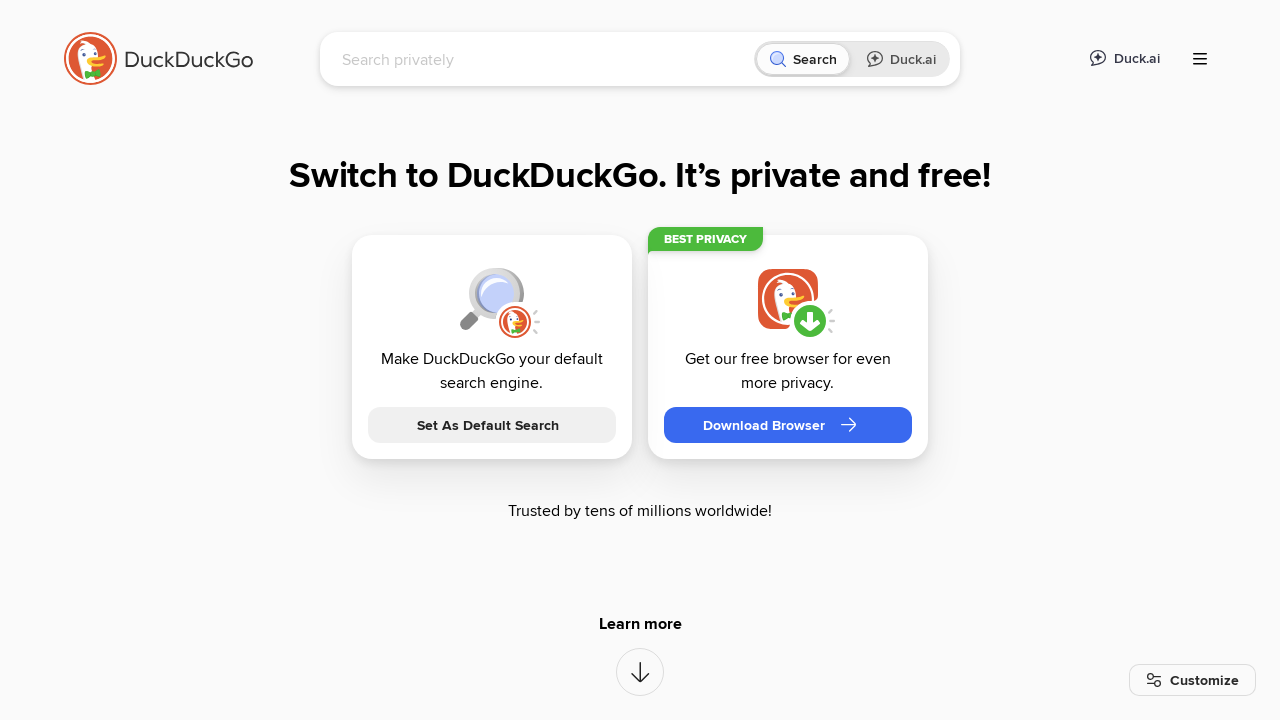